Tests that the Clear completed button displays correct text when items are completed

Starting URL: https://demo.playwright.dev/todomvc

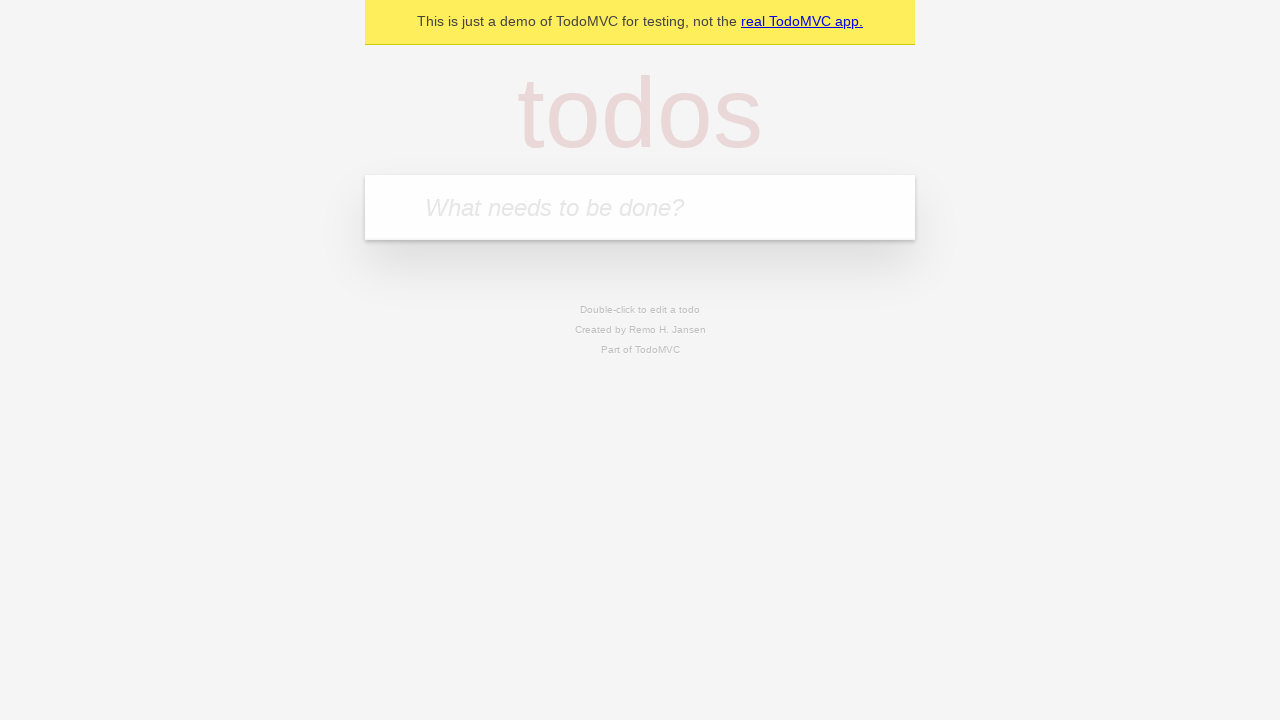

Filled todo input with 'buy some cheese' on internal:attr=[placeholder="What needs to be done?"i]
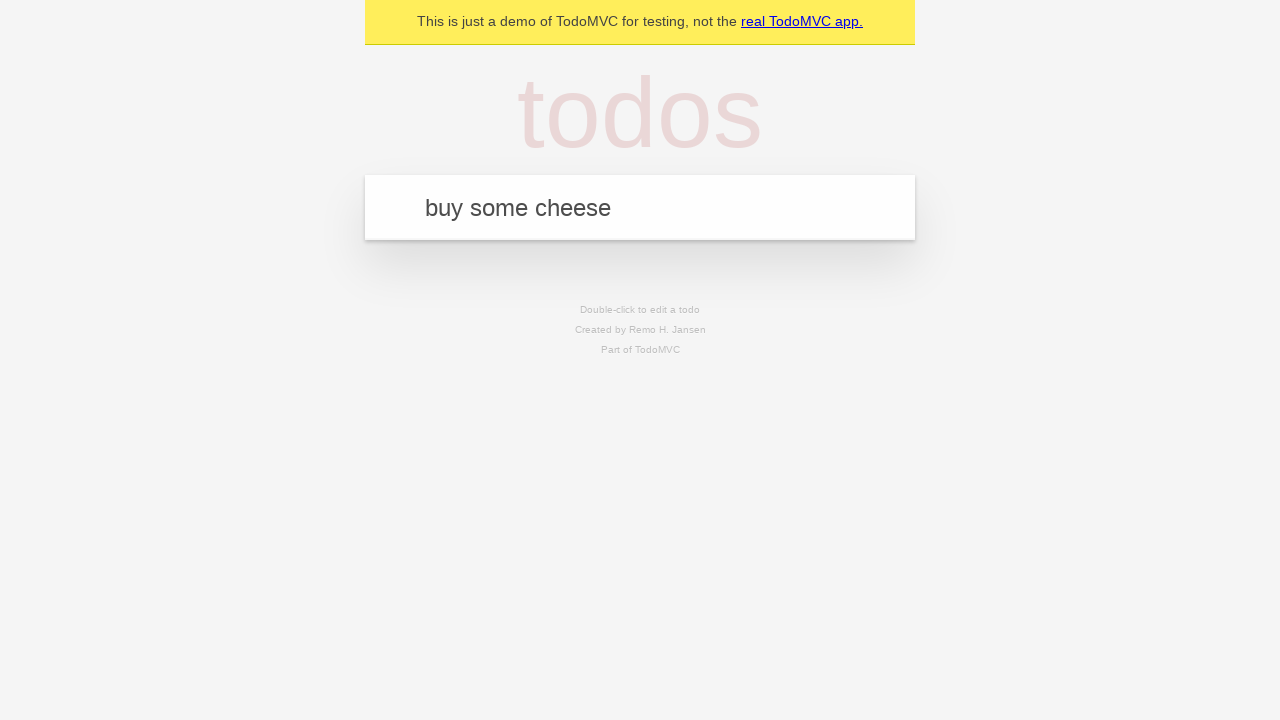

Pressed Enter to add first todo on internal:attr=[placeholder="What needs to be done?"i]
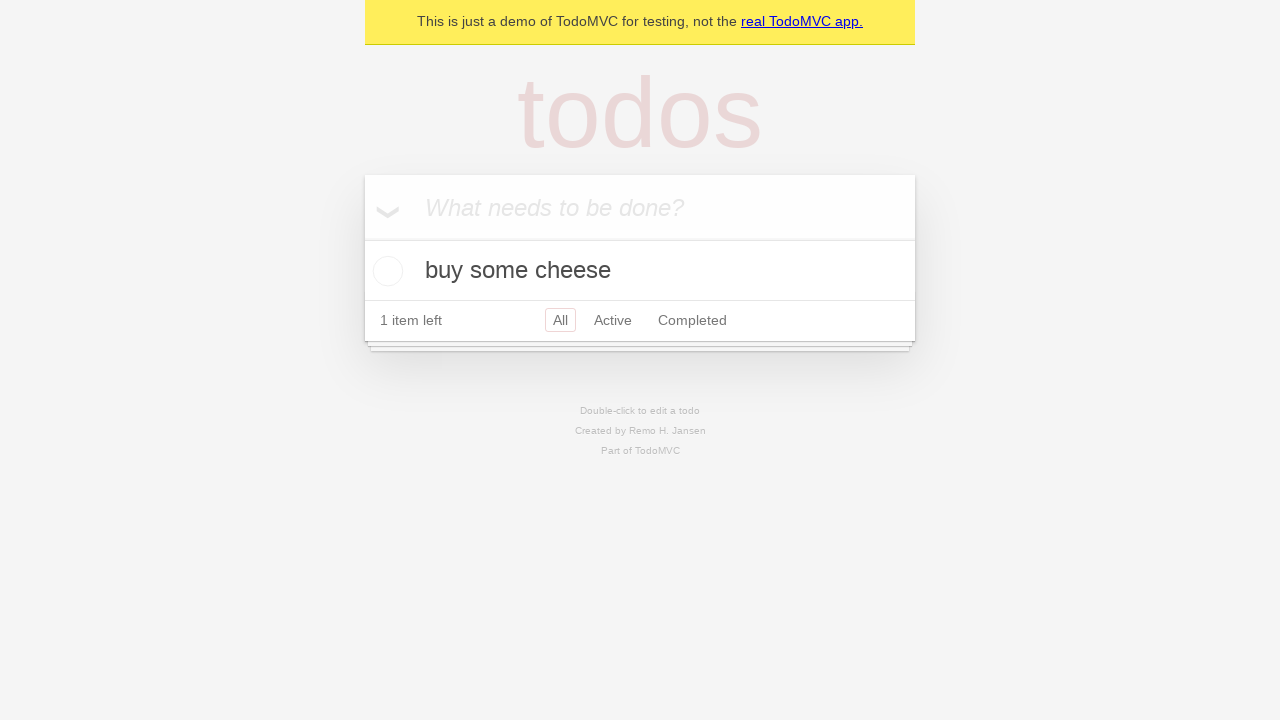

Filled todo input with 'feed the cat' on internal:attr=[placeholder="What needs to be done?"i]
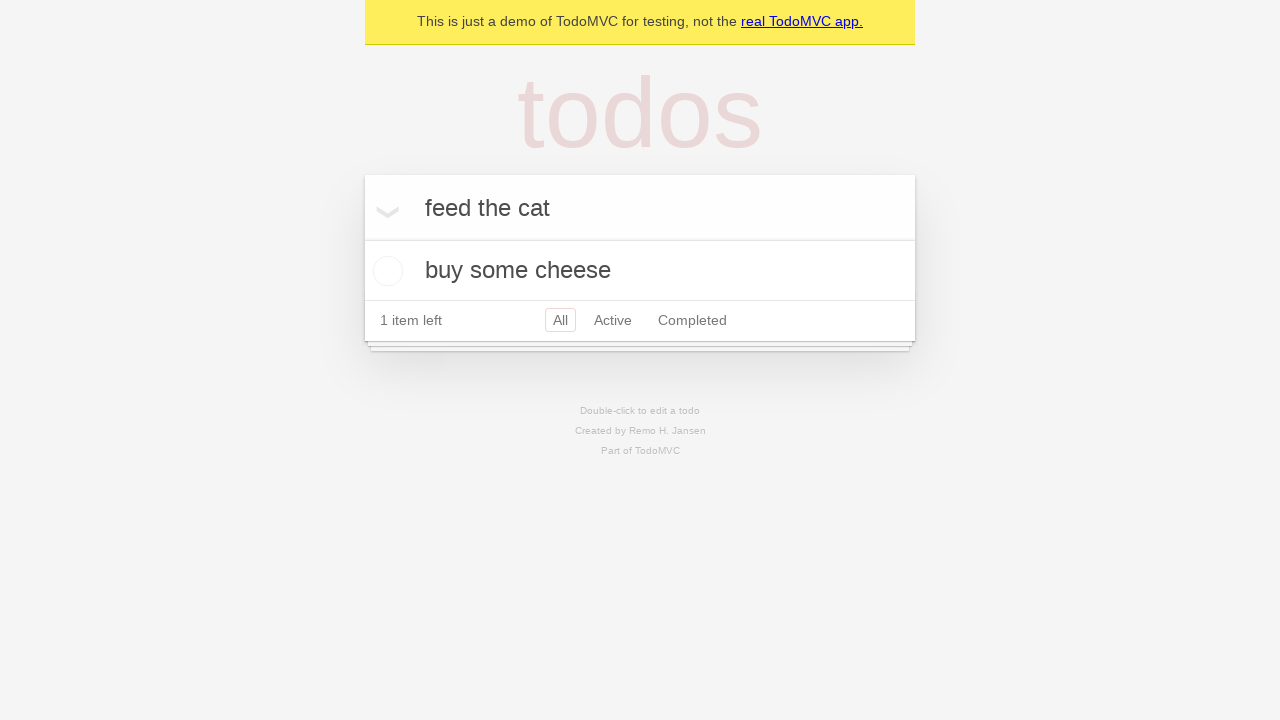

Pressed Enter to add second todo on internal:attr=[placeholder="What needs to be done?"i]
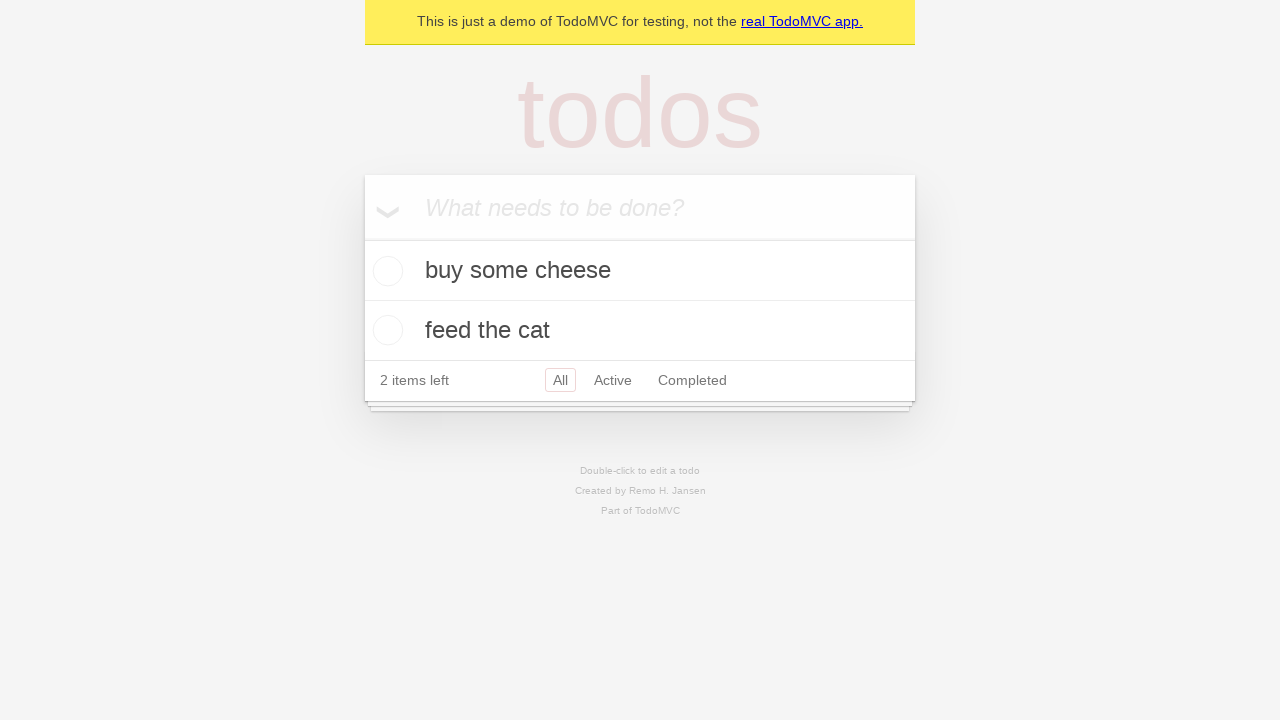

Filled todo input with 'book a doctors appointment' on internal:attr=[placeholder="What needs to be done?"i]
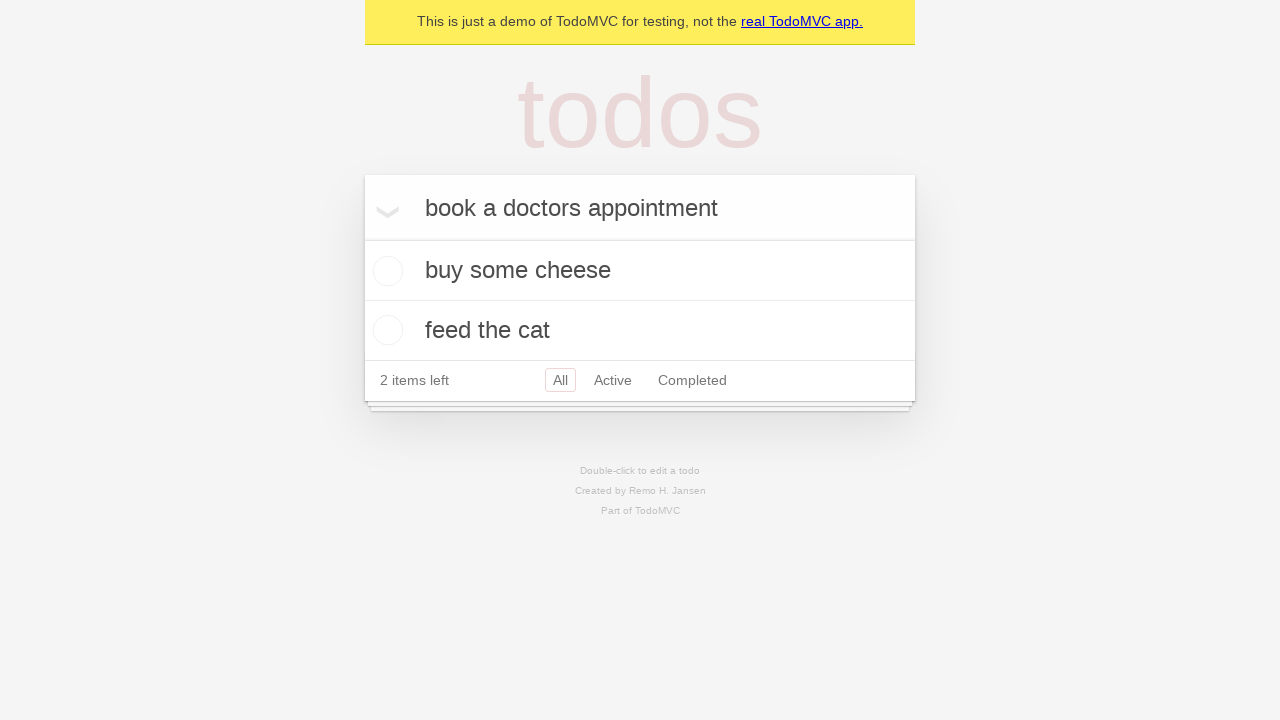

Pressed Enter to add third todo on internal:attr=[placeholder="What needs to be done?"i]
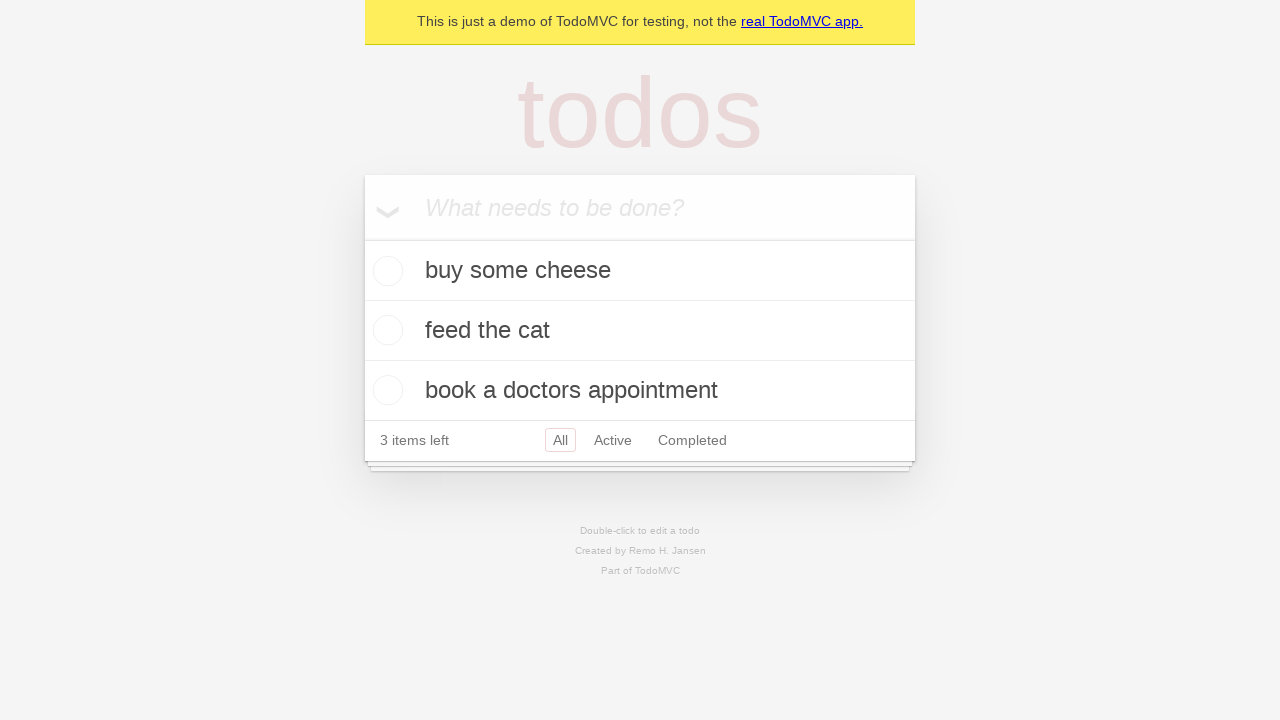

Checked the first todo item at (385, 271) on .todo-list li .toggle >> nth=0
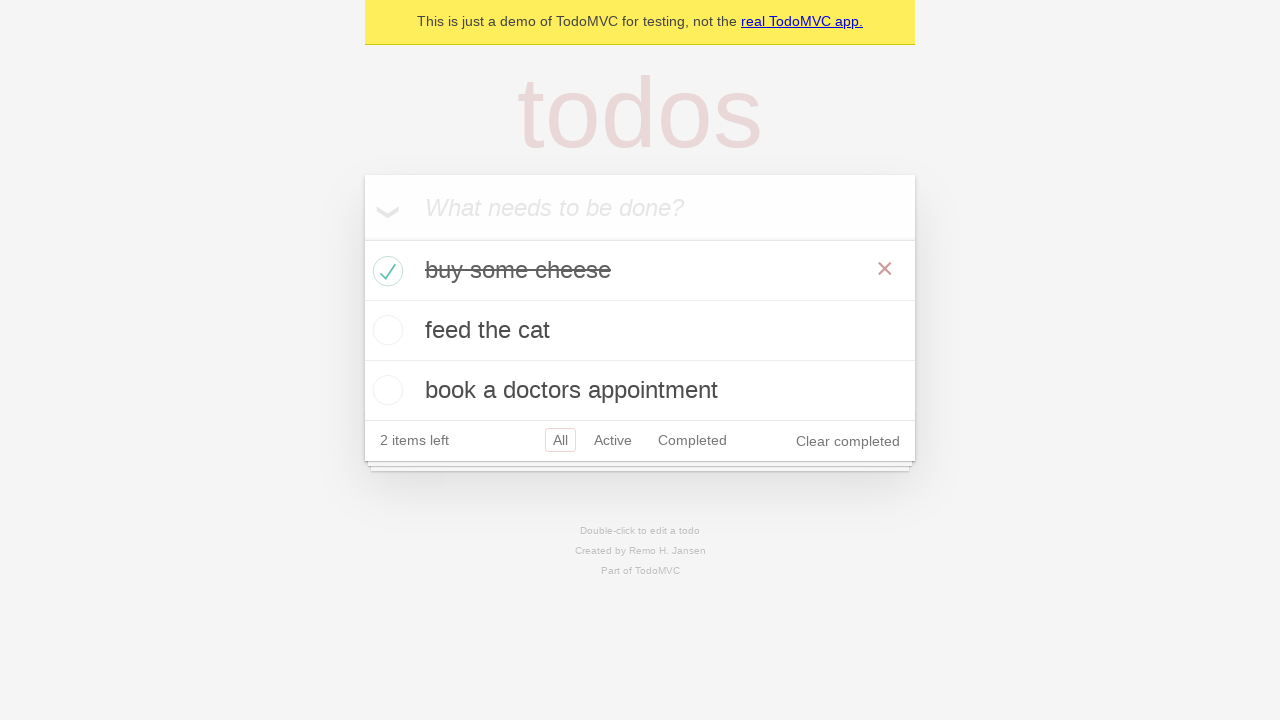

Verified Clear completed button is displayed with correct text
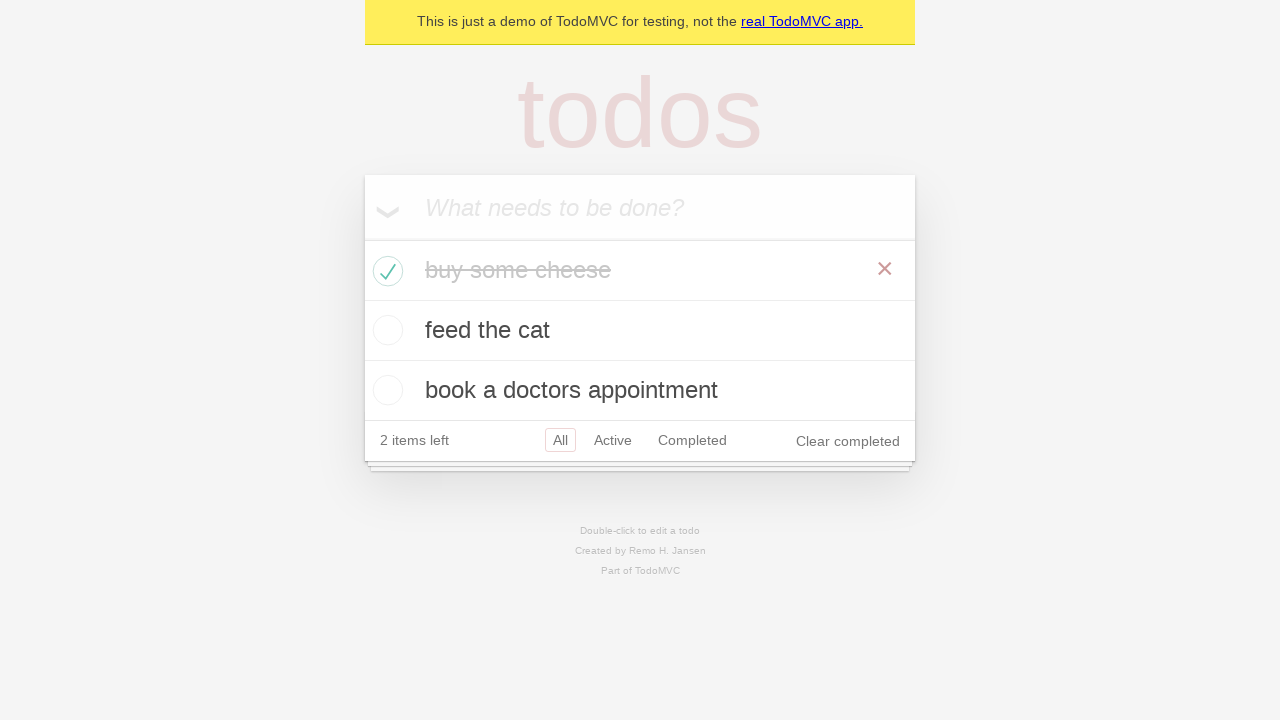

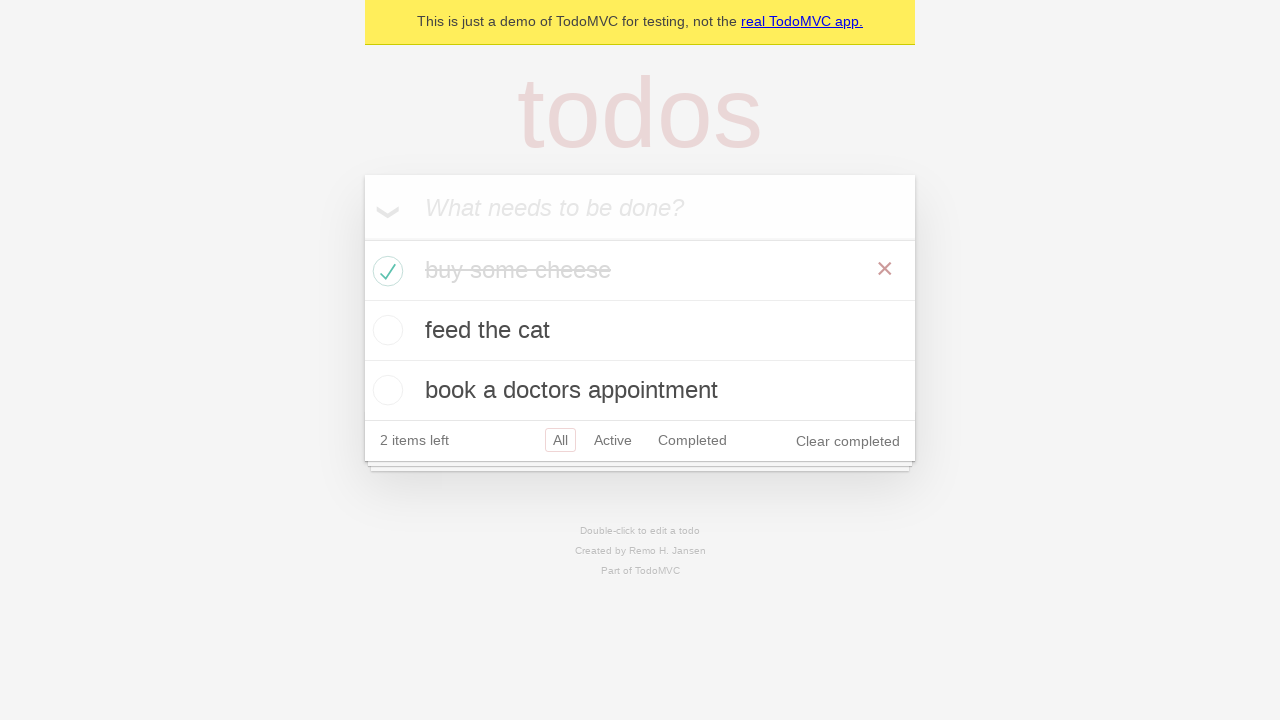